Tests checkbox functionality by selecting a student discount checkbox and verifying its state, then counts total checkboxes on the page

Starting URL: https://rahulshettyacademy.com/dropdownsPractise/

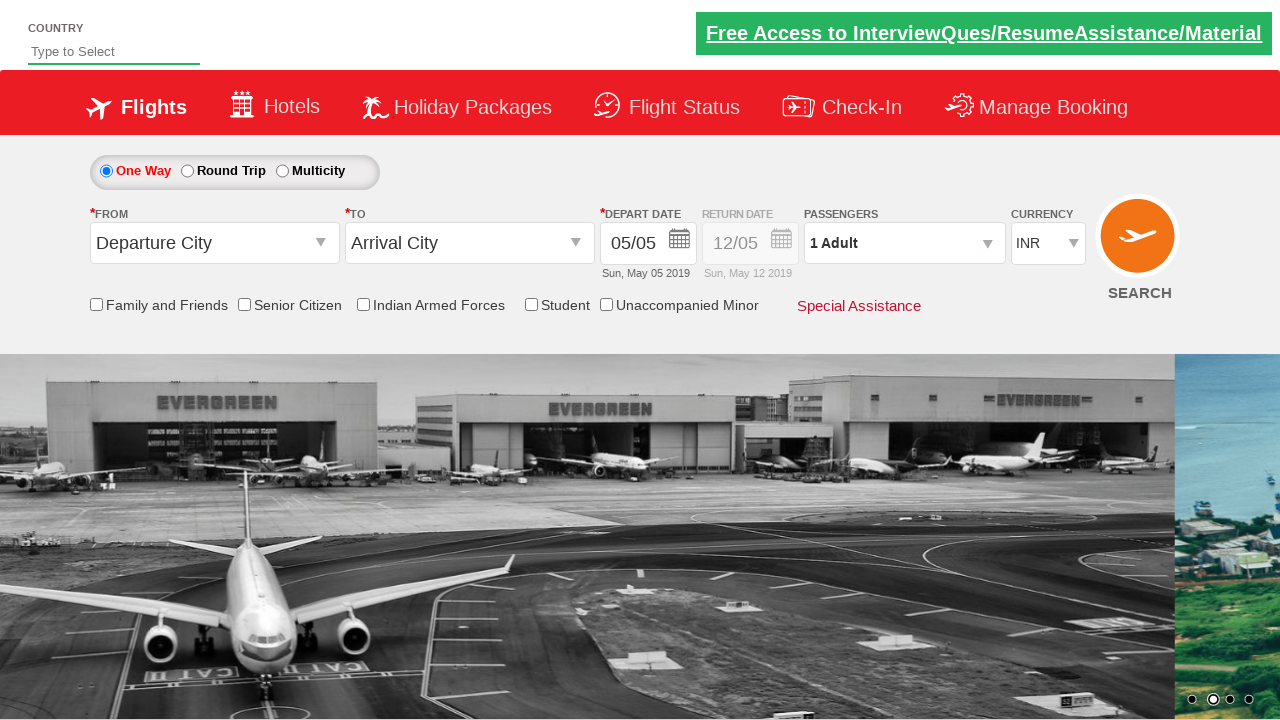

Located student discount checkbox element
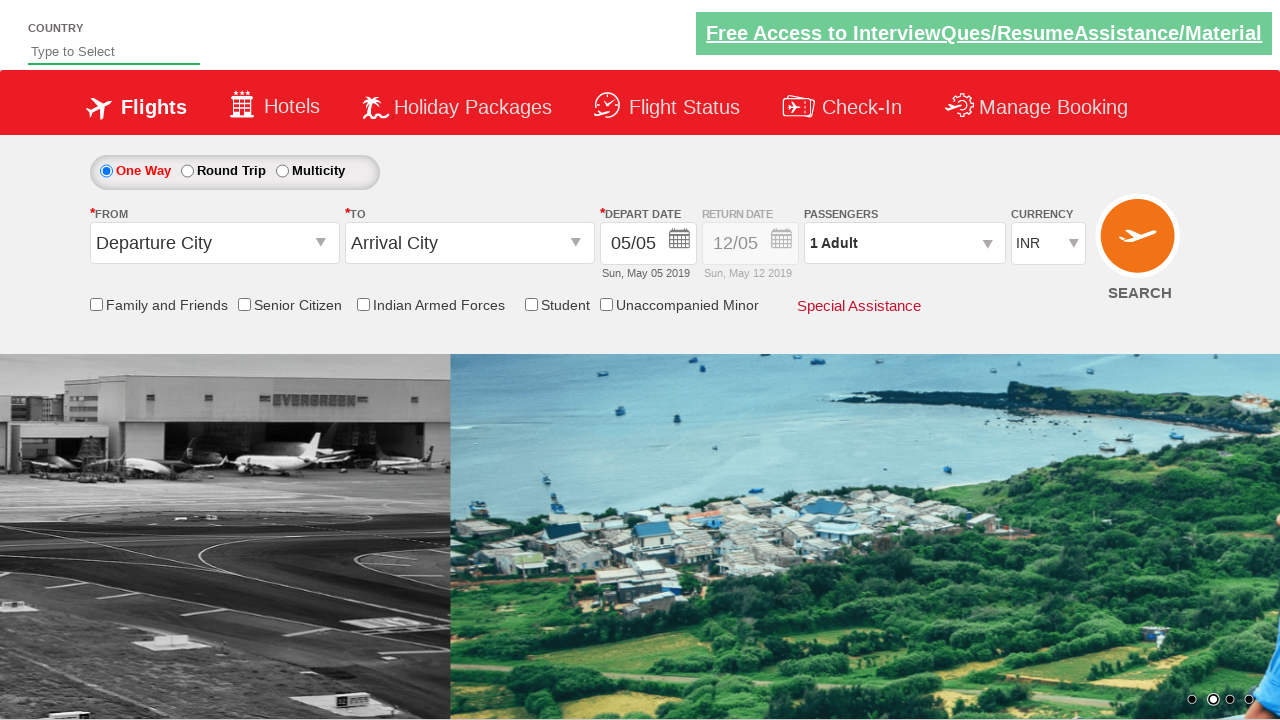

Verified student checkbox initial state: False
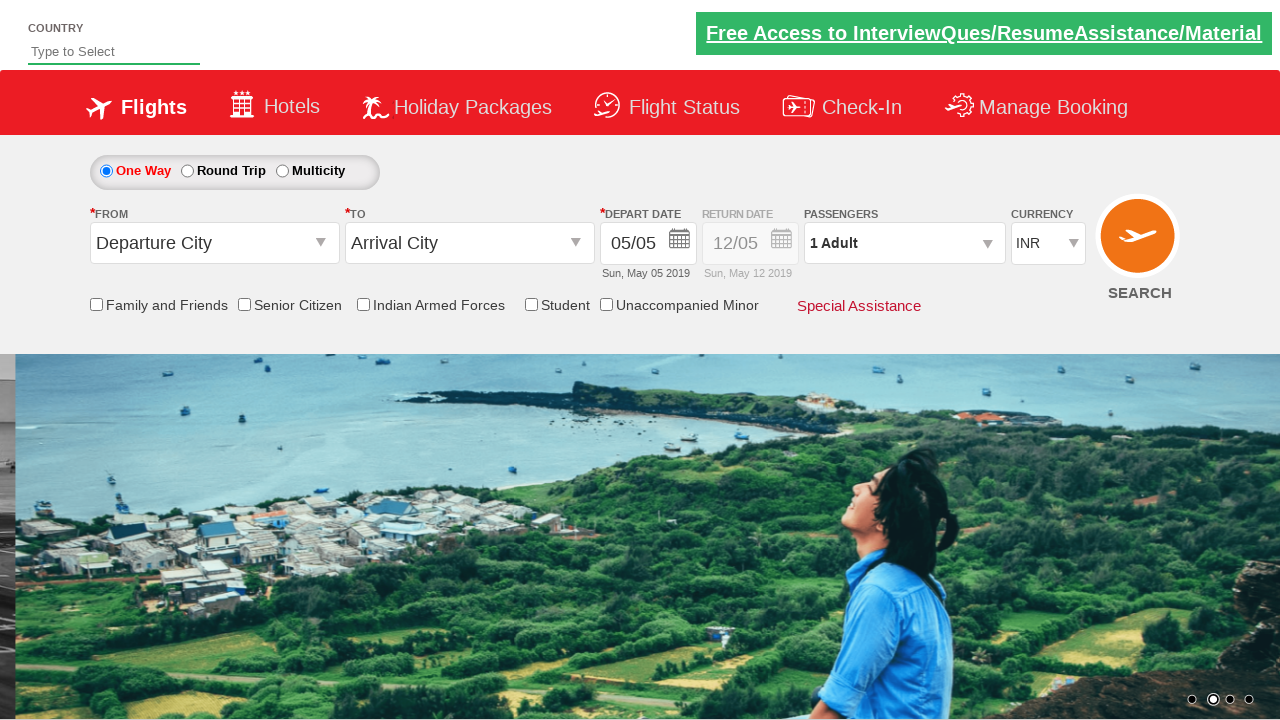

Clicked student discount checkbox at (531, 304) on #ctl00_mainContent_chk_StudentDiscount
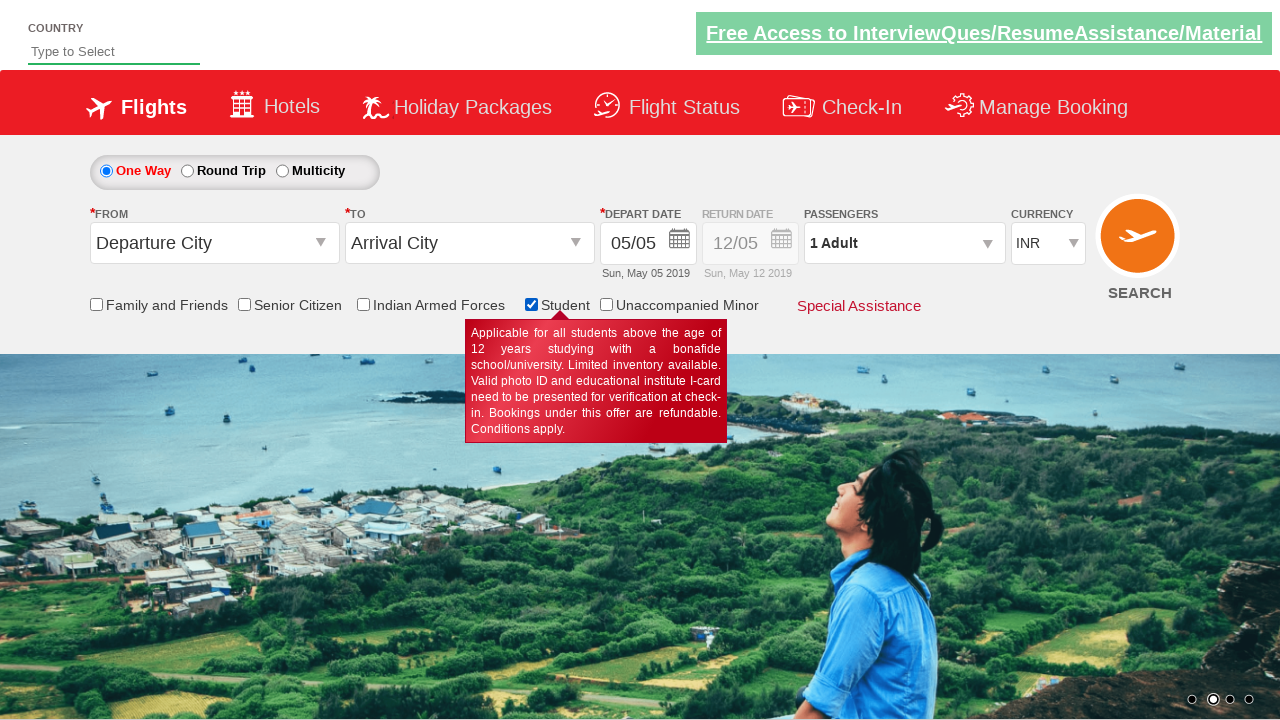

Verified student checkbox final state after click: True
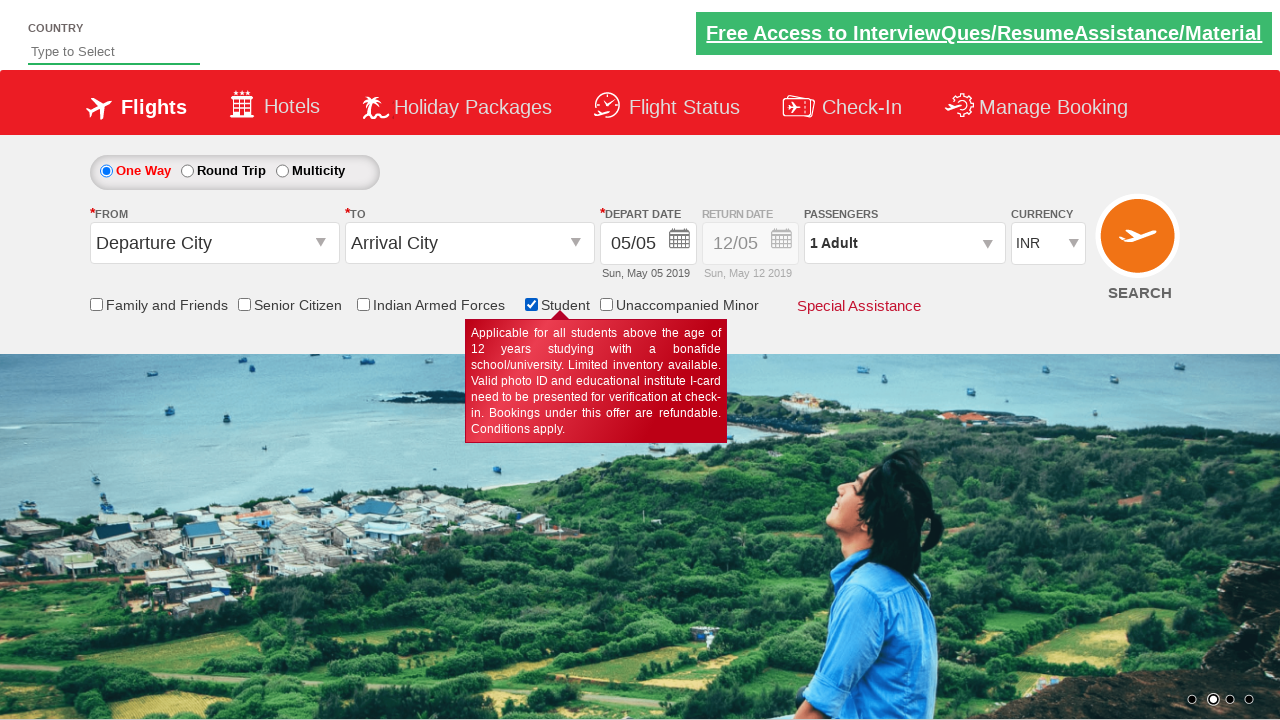

Located all checkbox elements on page
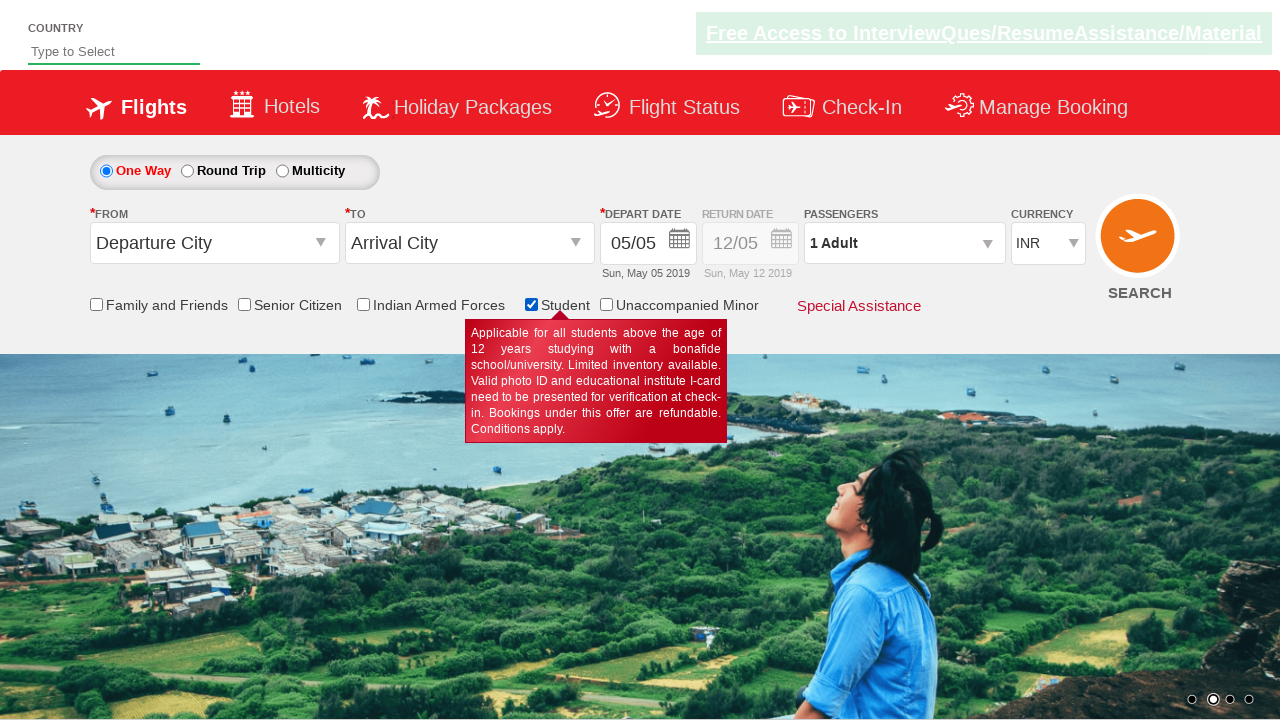

Counted total checkboxes on page: 6
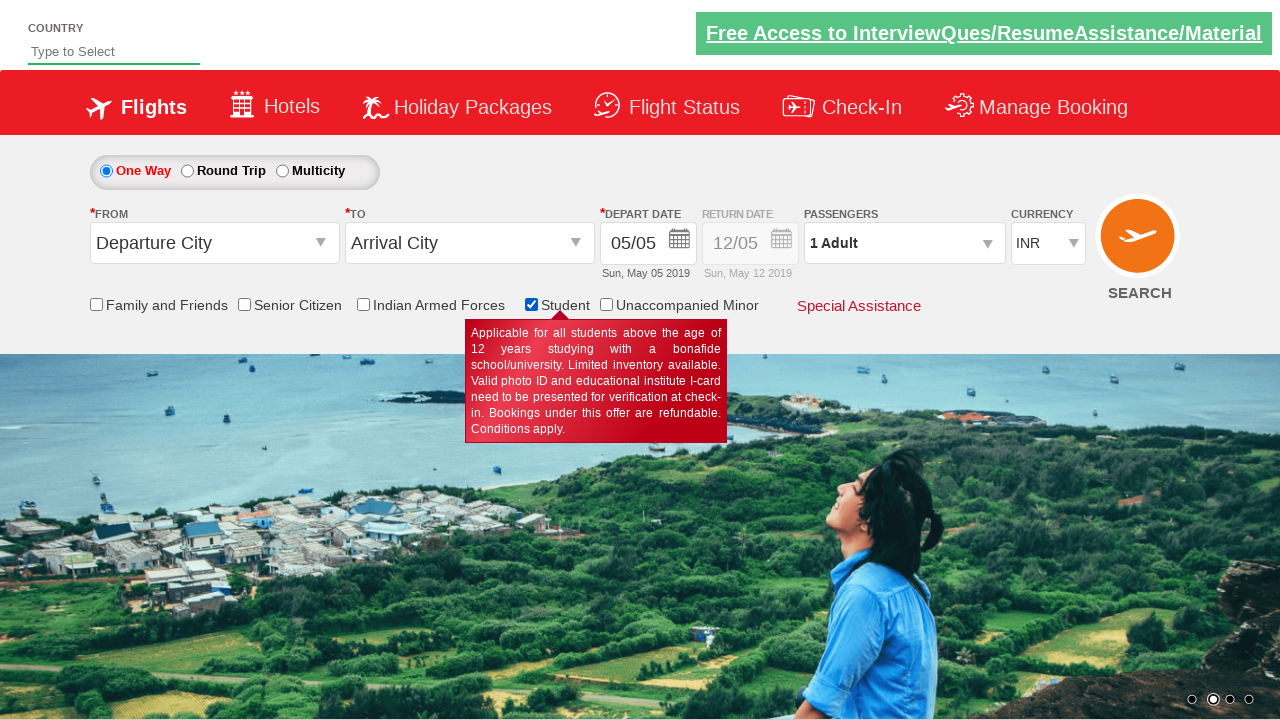

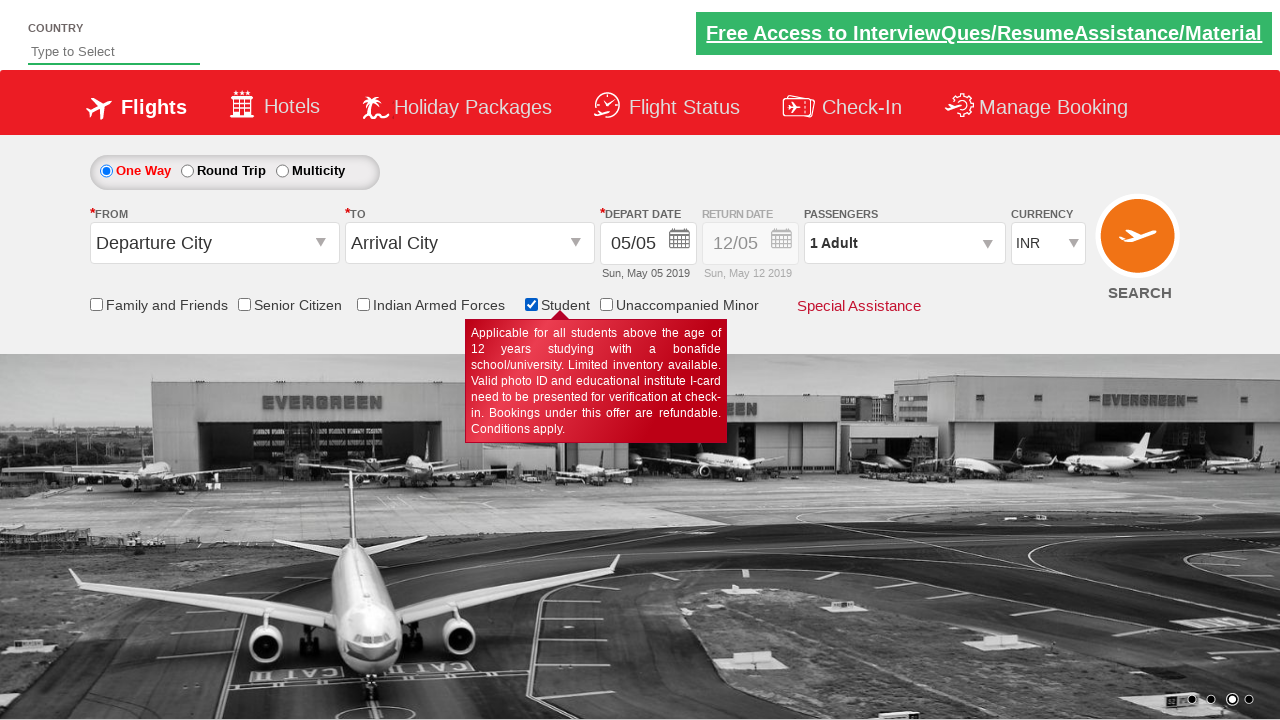